Tests text input by filling a developer name field and verifying the input value

Starting URL: https://devexpress.github.io/testcafe/example/

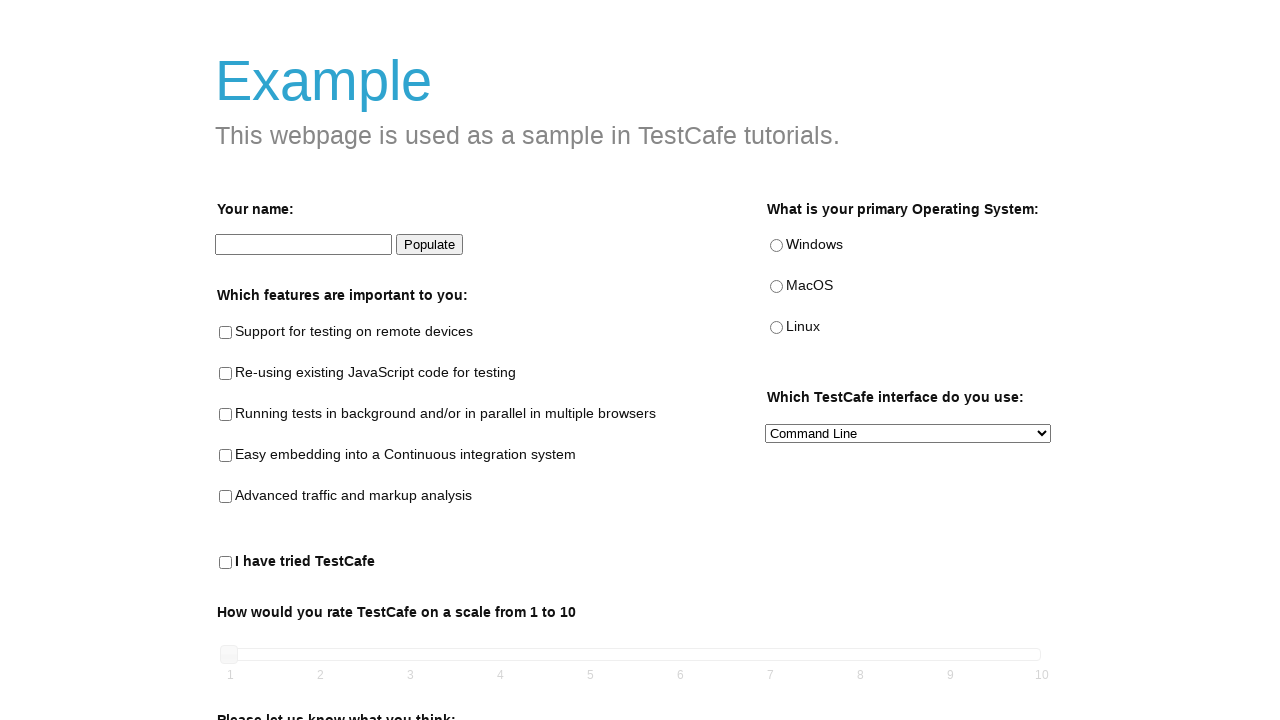

Filled developer name field with 'Peter' on #developer-name
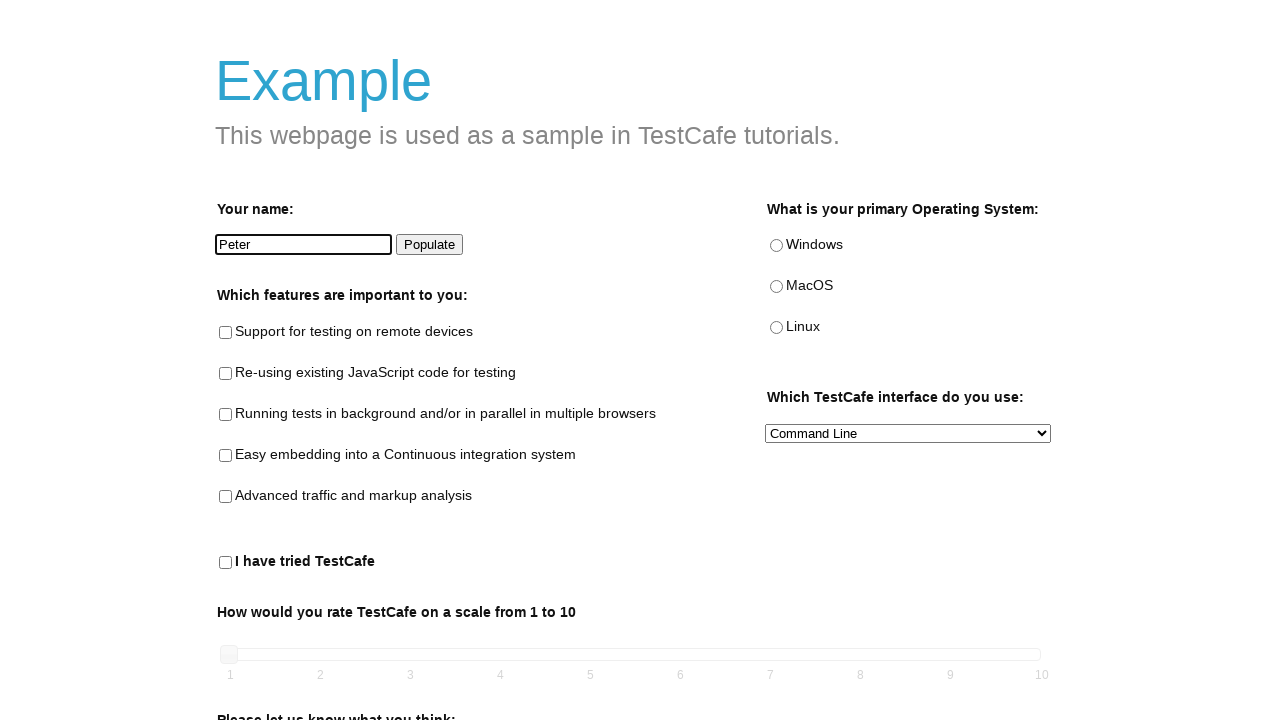

Replaced developer name field text with 'Parker' on #developer-name
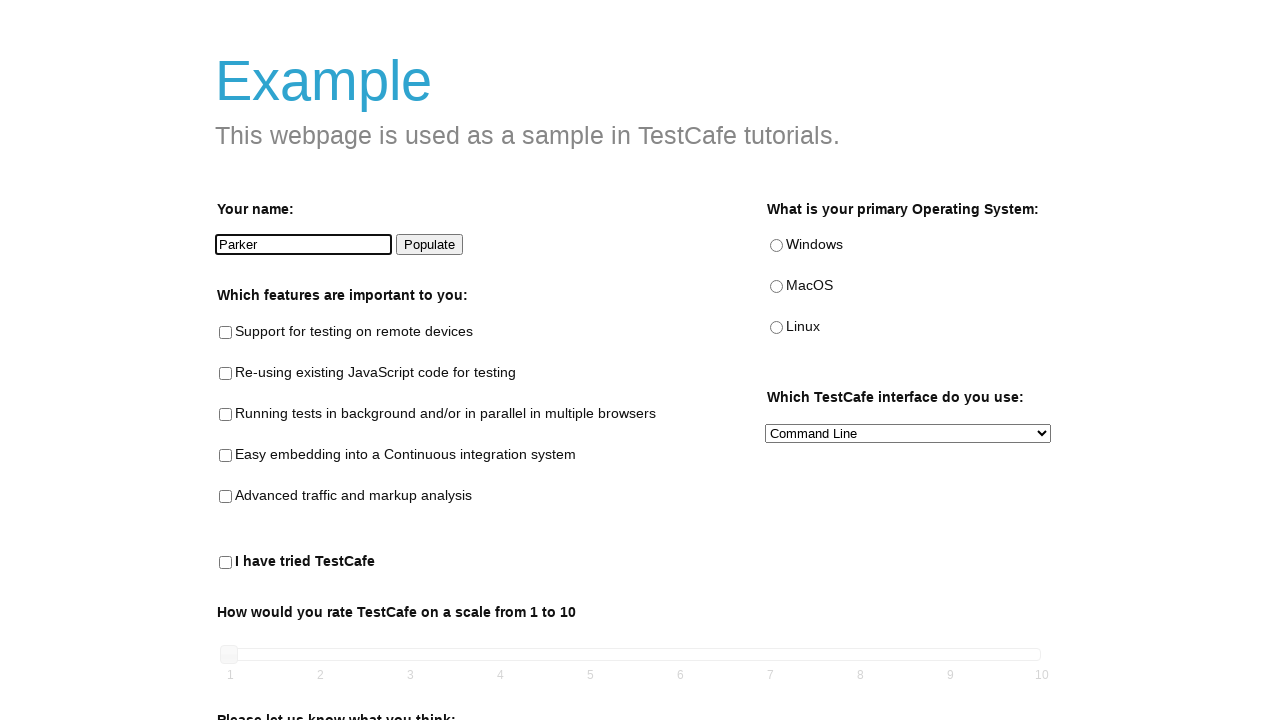

Verified that developer name field contains 'Parker'
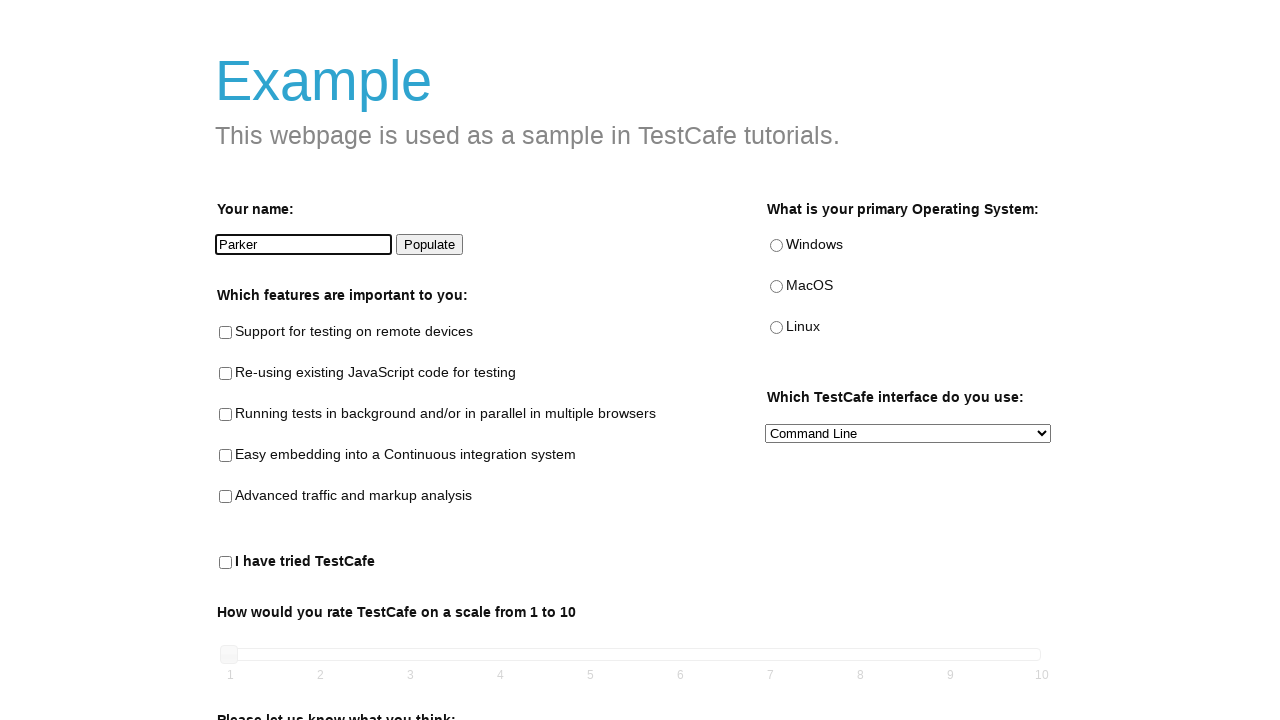

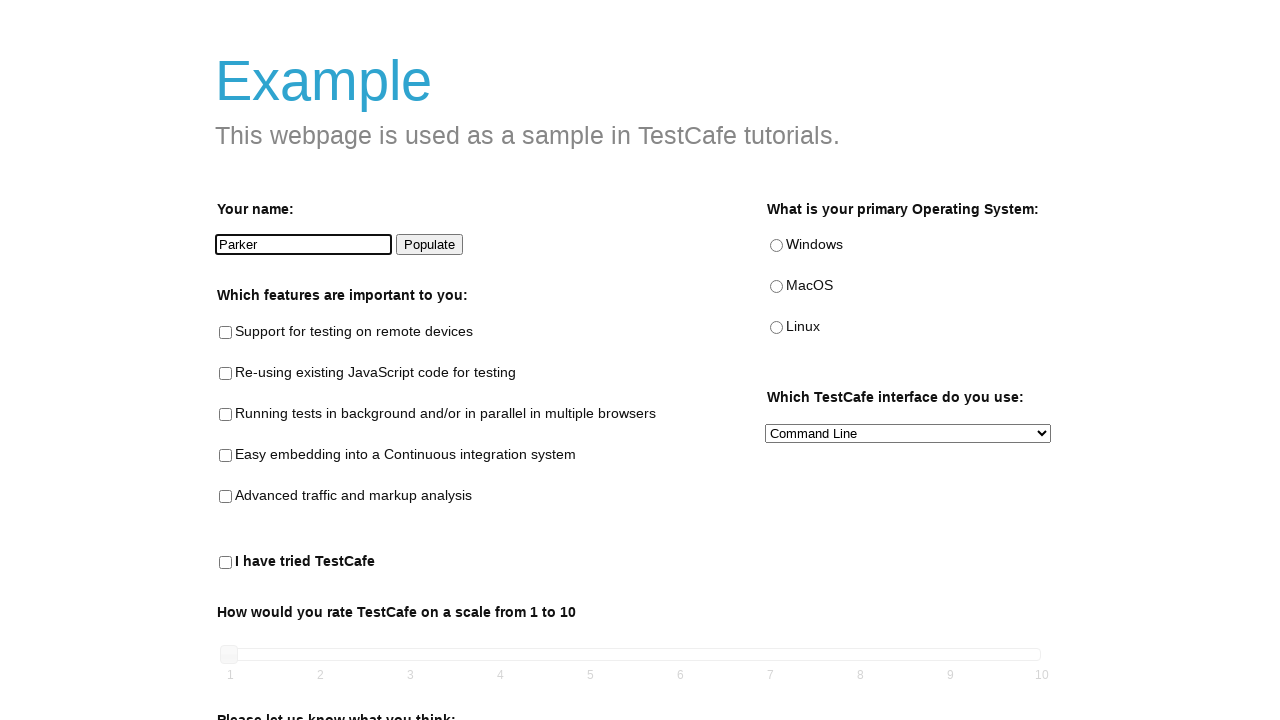